Tests context click (right-click) functionality on a demo button page by clicking on a Button section element and interacting with right-click link

Starting URL: https://demoapps.qspiders.com/ui/button/buttonDisabled?sublist=4

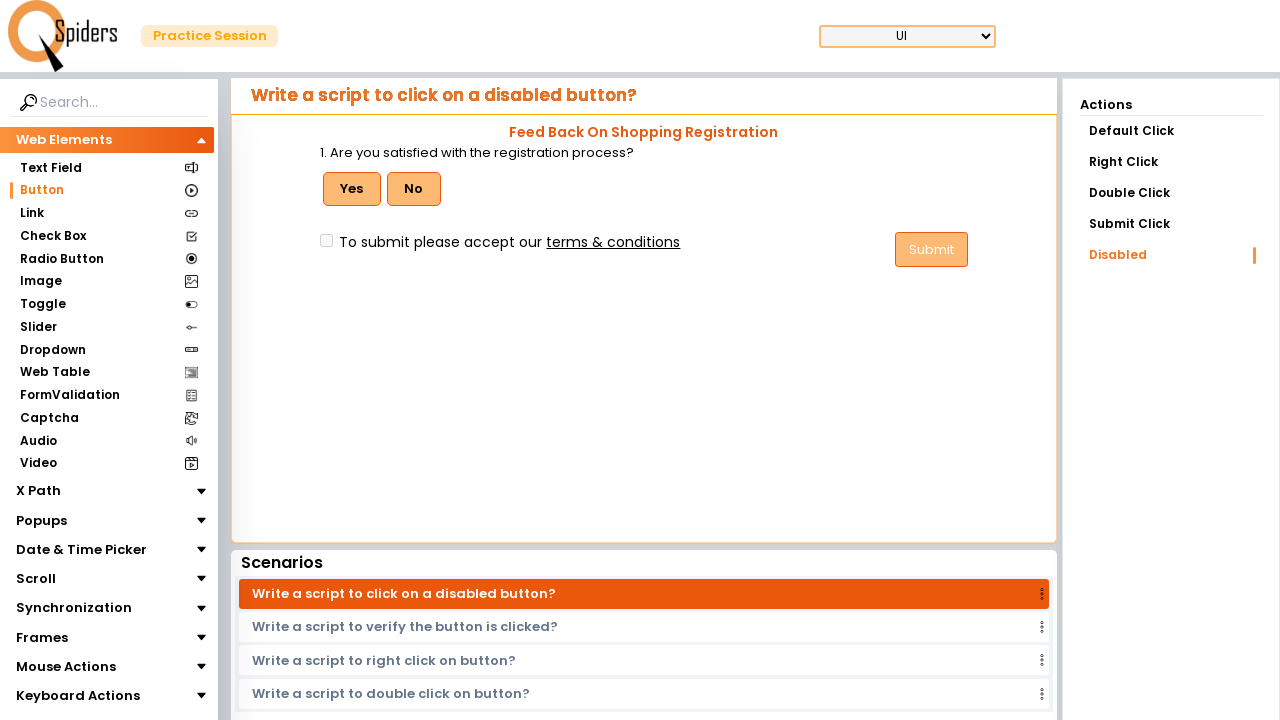

Clicked on the Button section element at (42, 191) on xpath=//section[text()='Button']
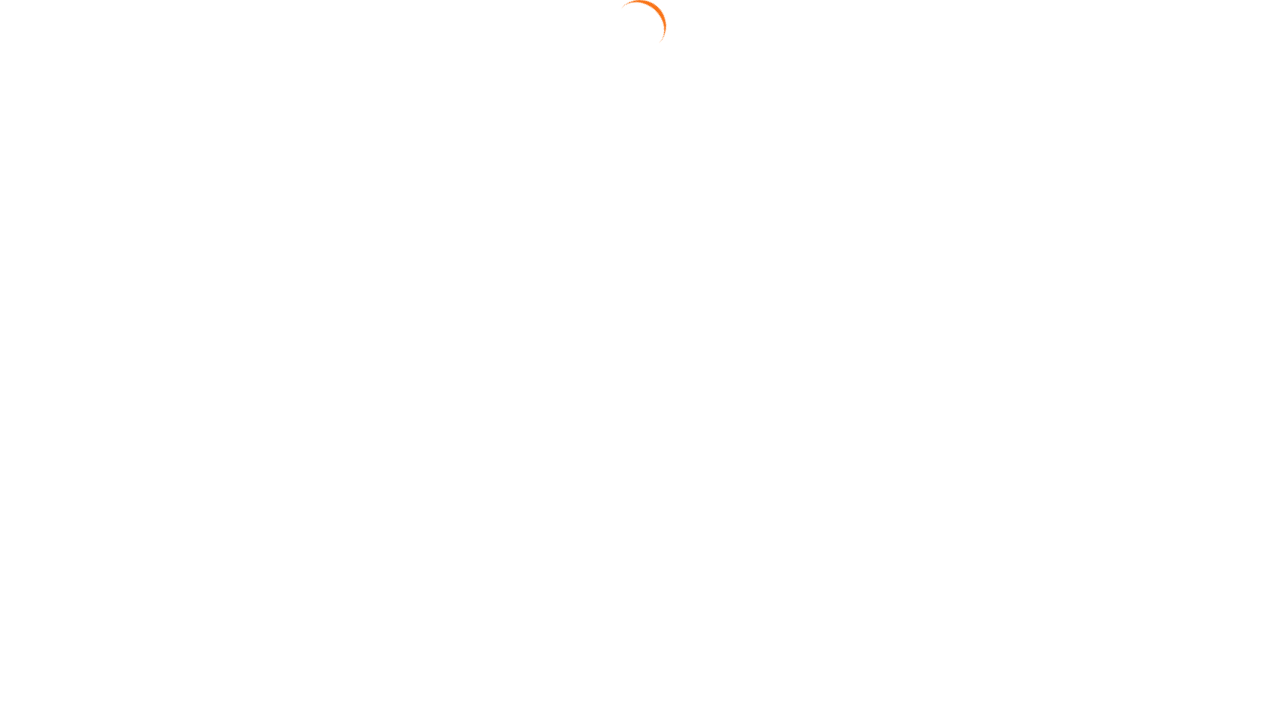

Clicked on the Right Click link at (384, 660) on text=Right Click
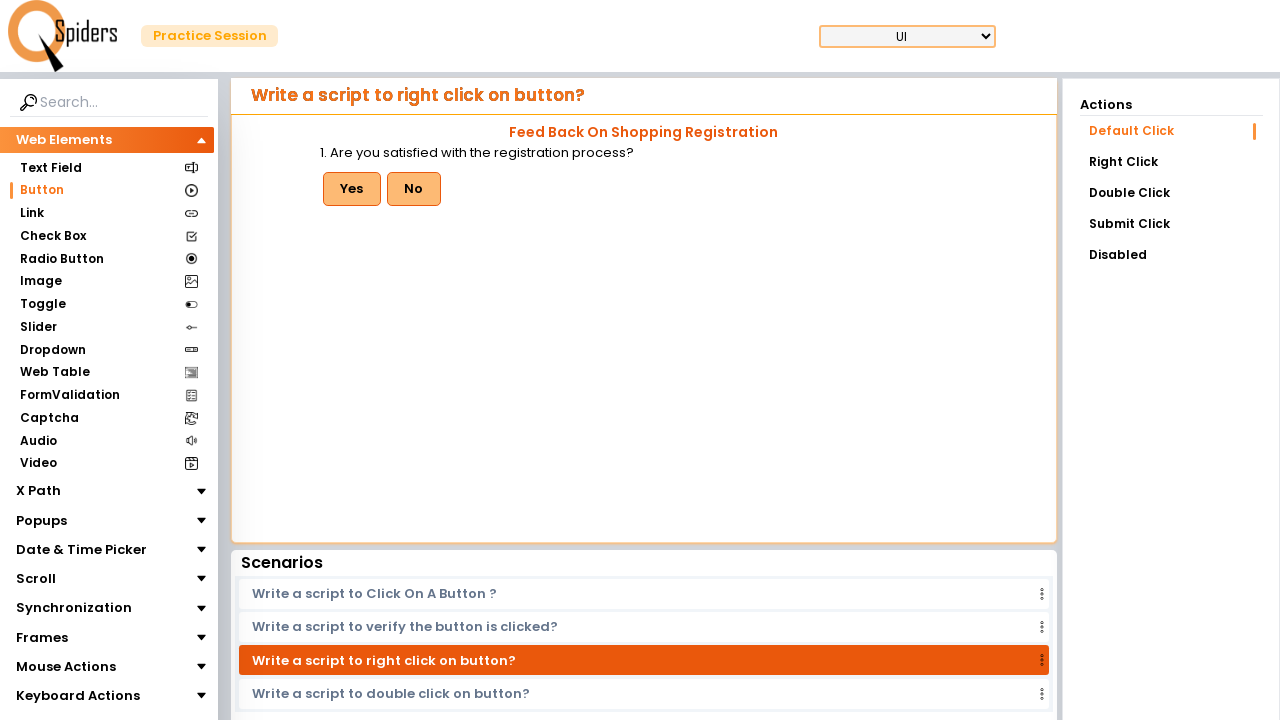

Waited for elements to load
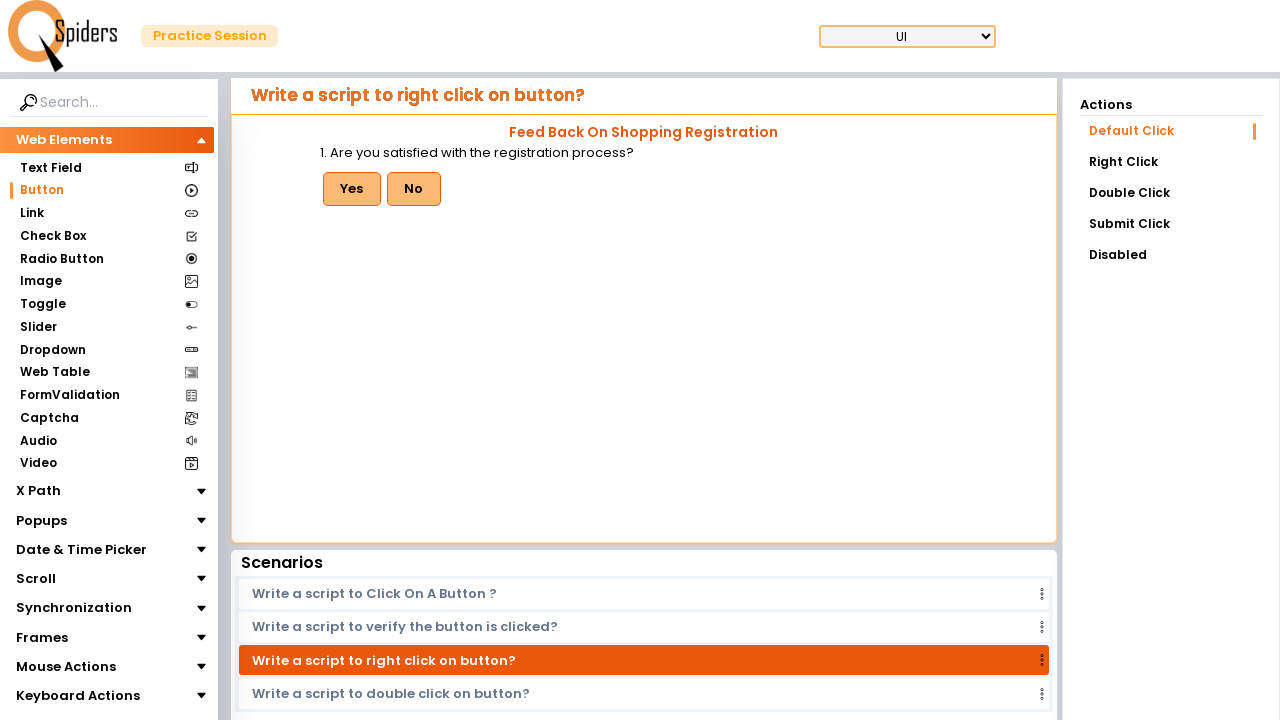

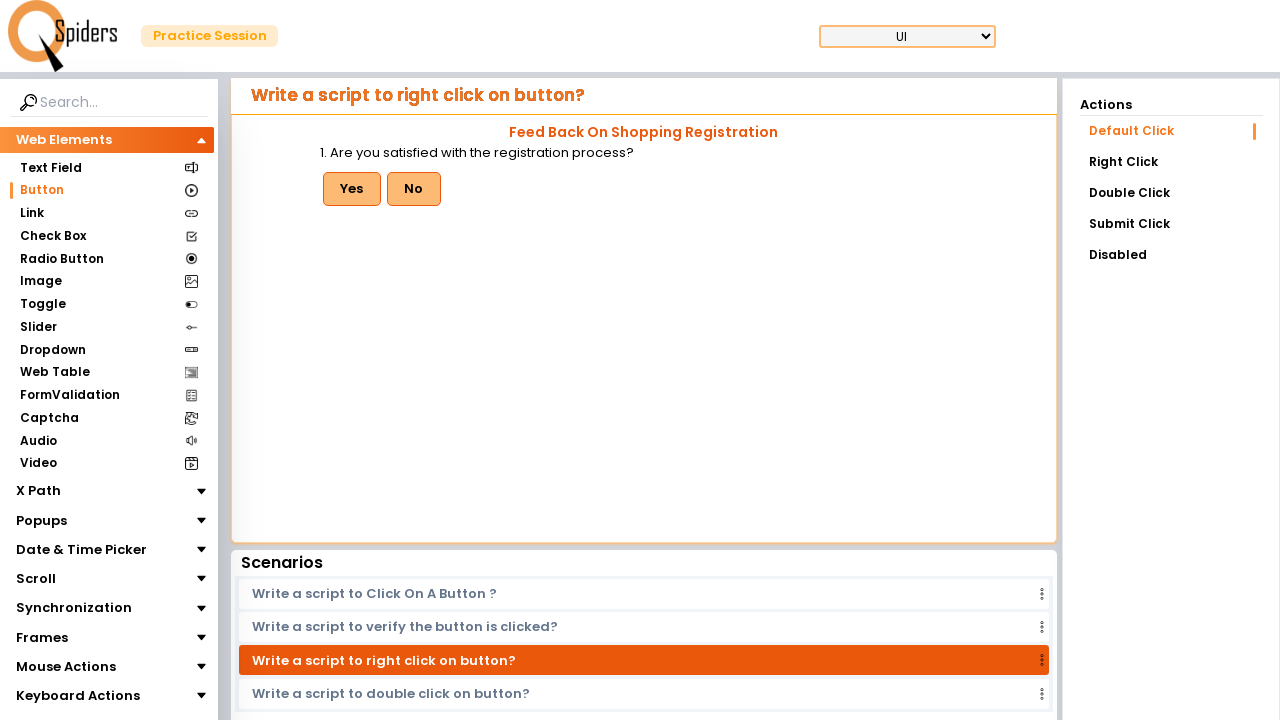